Tests various form elements on a practice automation page including selecting a checkbox by value, clicking a radio button, and toggling visibility of a text box by clicking a hide button.

Starting URL: https://rahulshettyacademy.com/AutomationPractice/

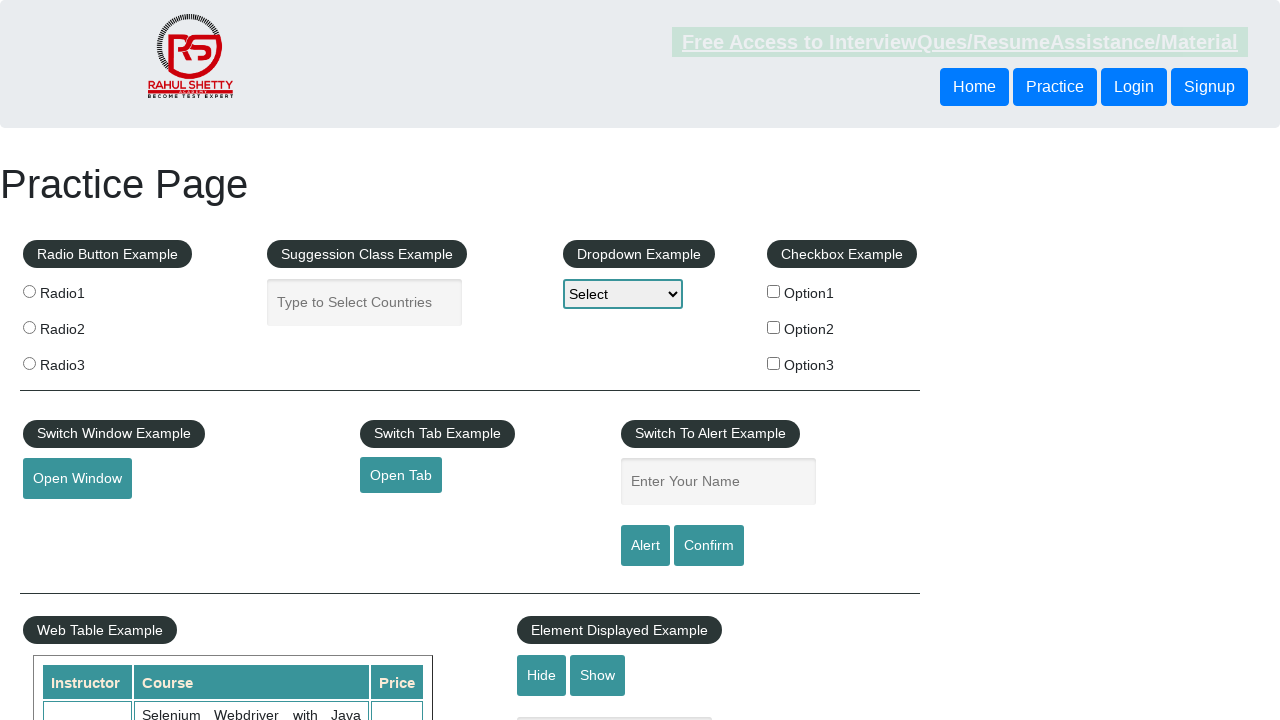

Clicked checkbox with value 'option2' at (774, 327) on input[type='checkbox'][value='option2']
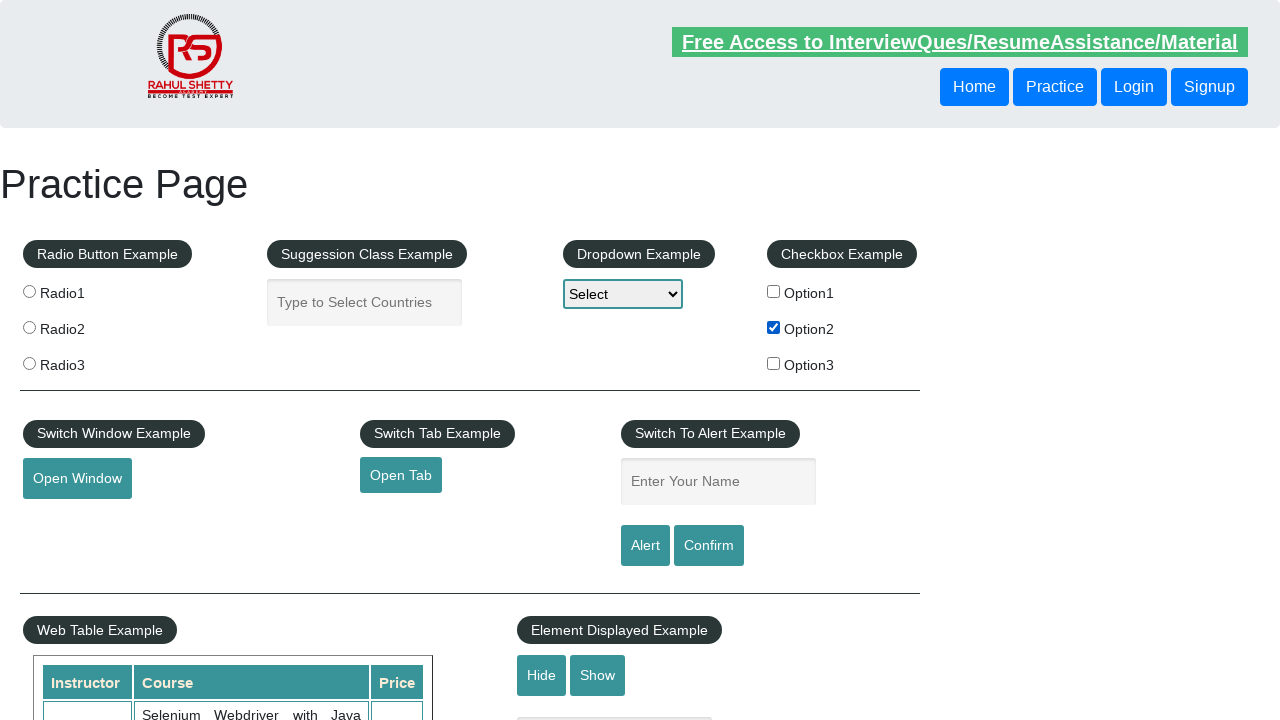

Verified checkbox with value 'option2' is checked
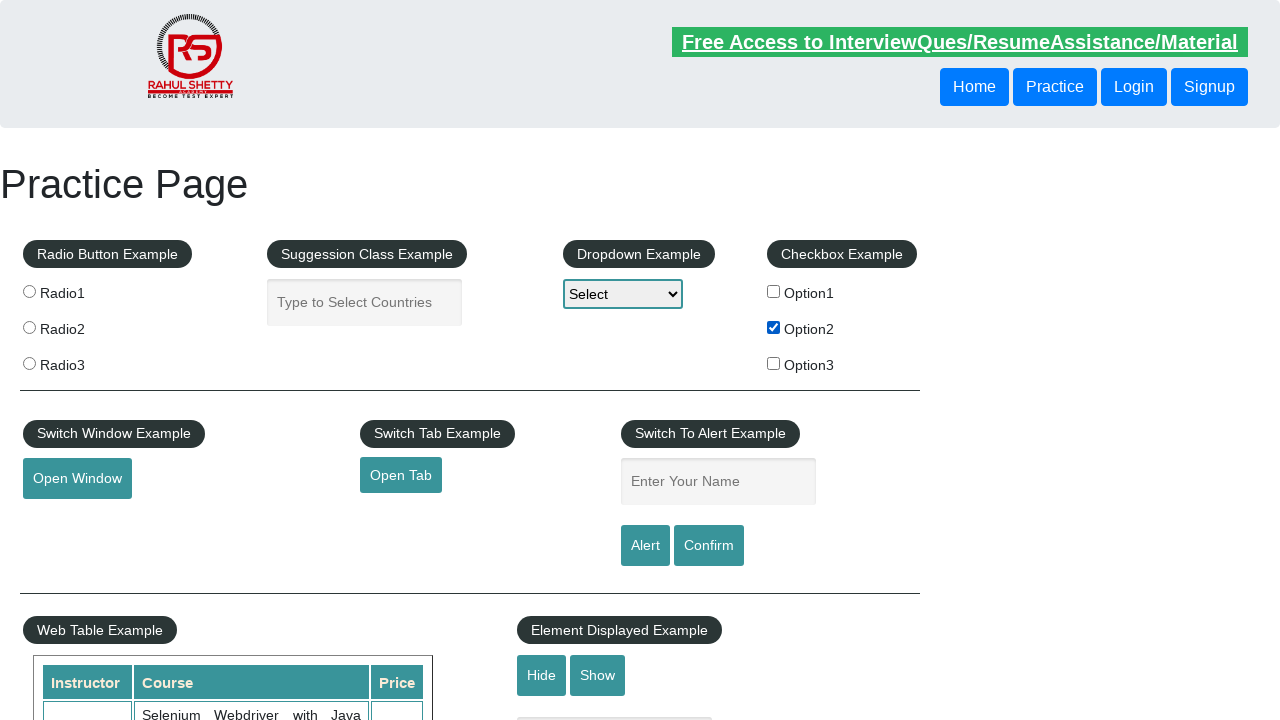

Clicked second radio button at (29, 327) on .radioButton >> nth=1
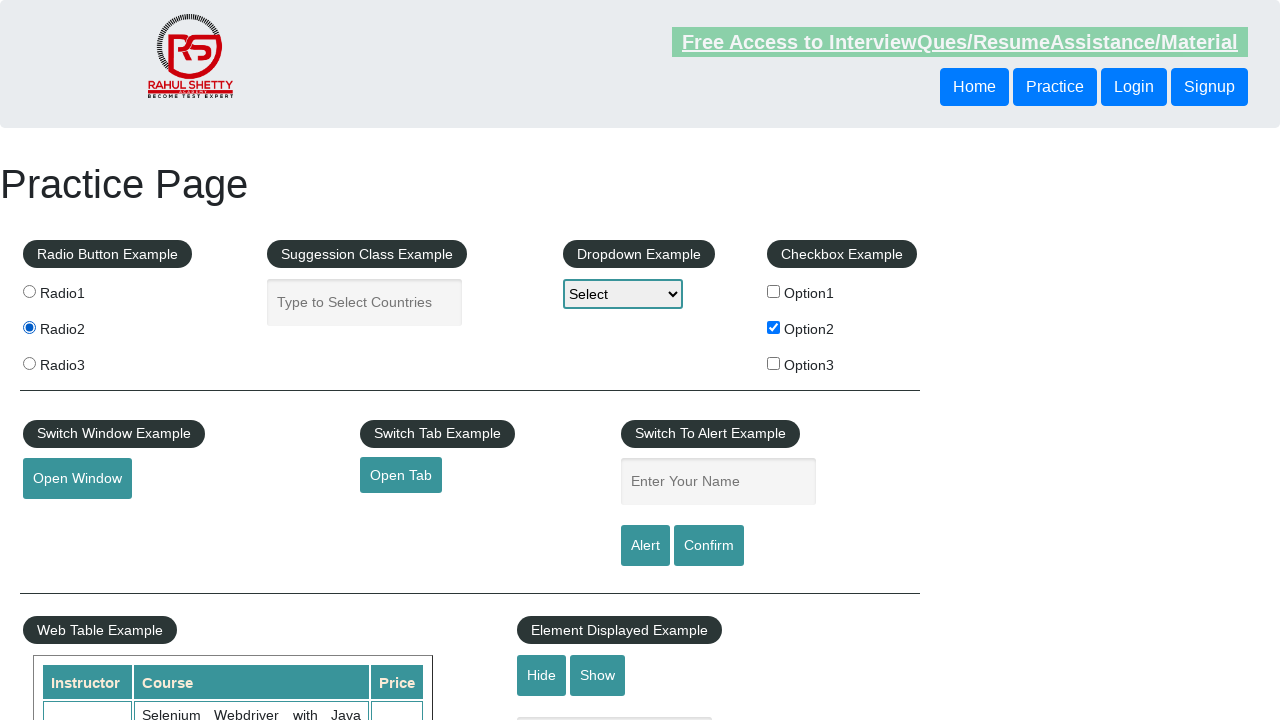

Verified second radio button is checked
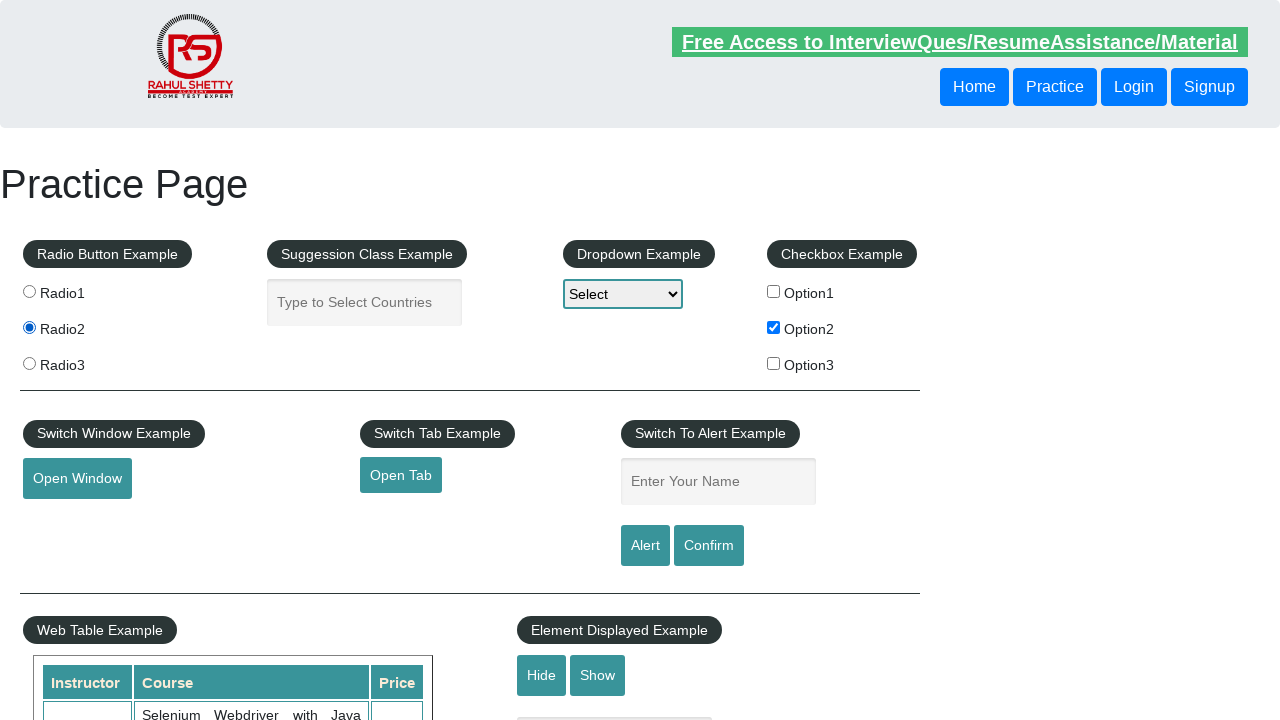

Verified text box is initially visible
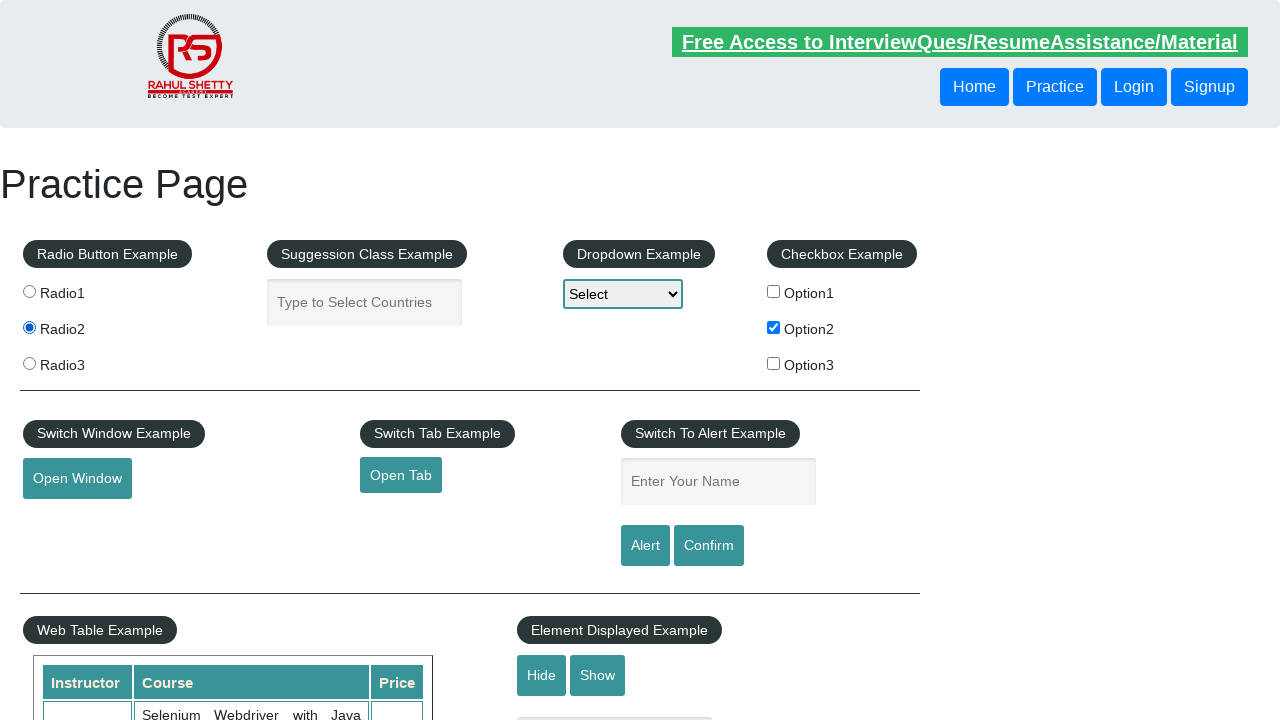

Clicked hide button to hide text box at (542, 675) on #hide-textbox
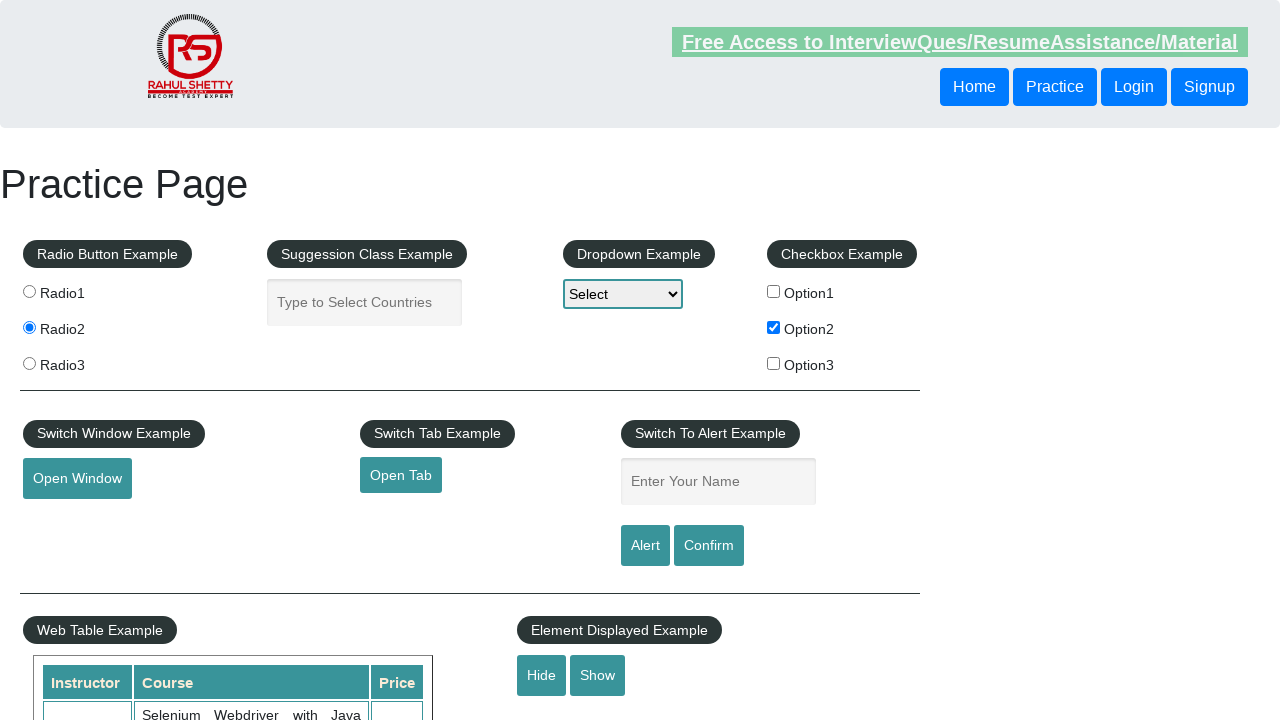

Waited for text box to be hidden
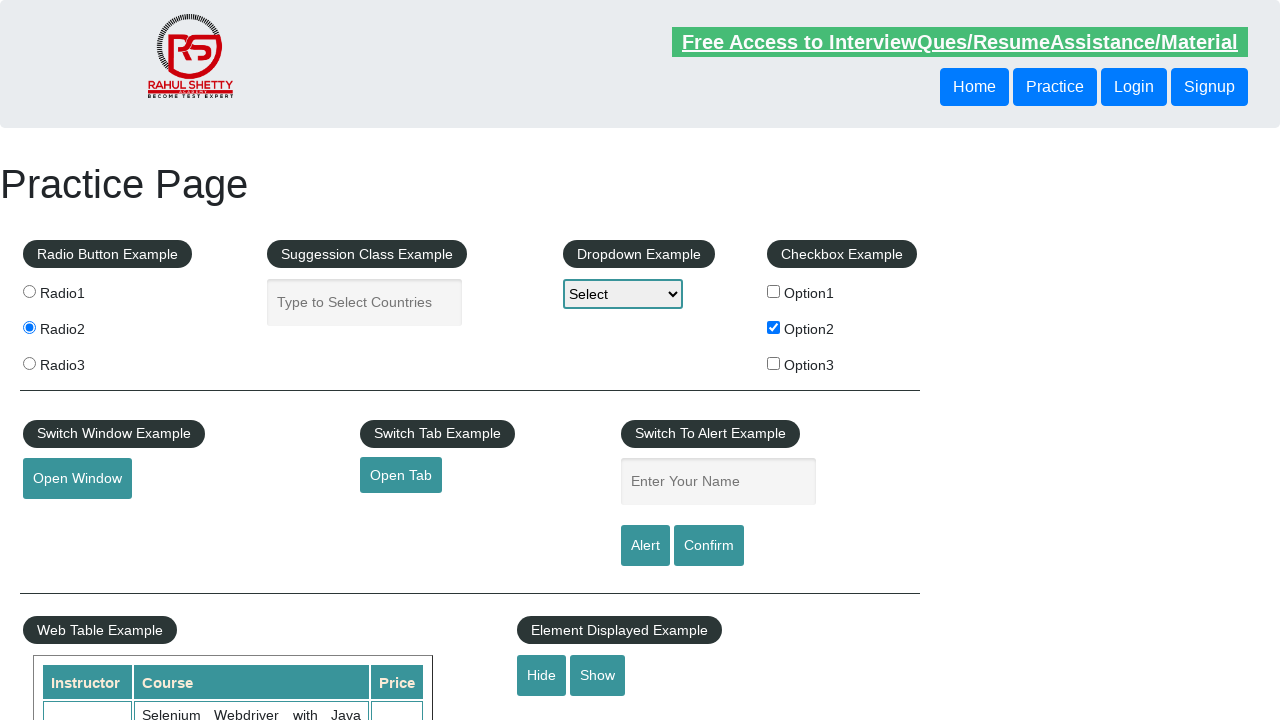

Verified text box is now hidden
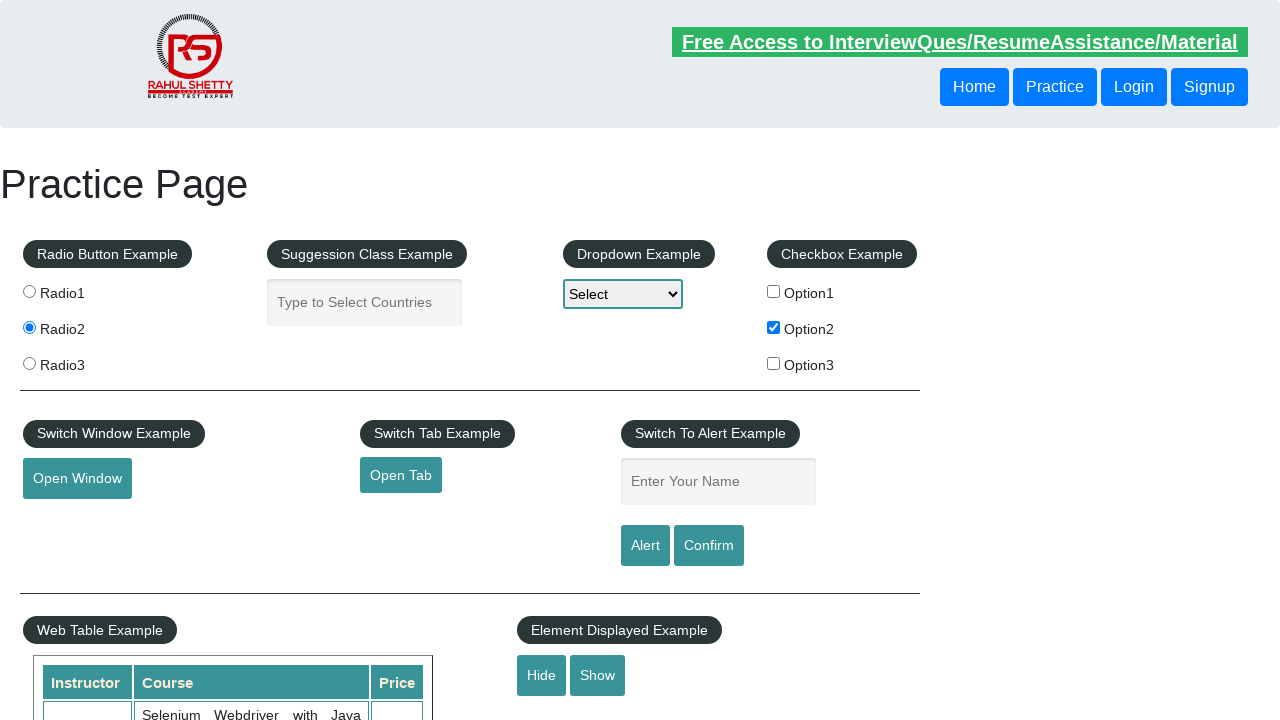

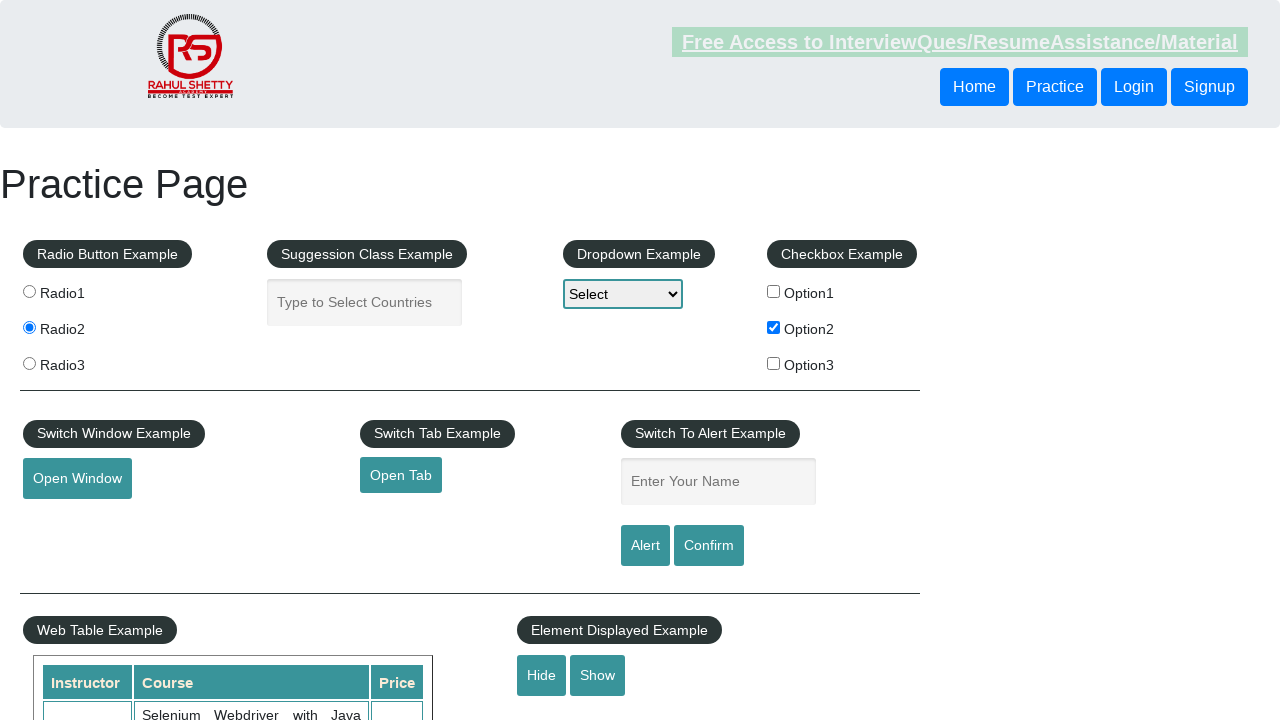